Solves a math problem by extracting two numbers from the page, calculating their sum, and selecting the result from a dropdown menu

Starting URL: http://suninjuly.github.io/selects1.html

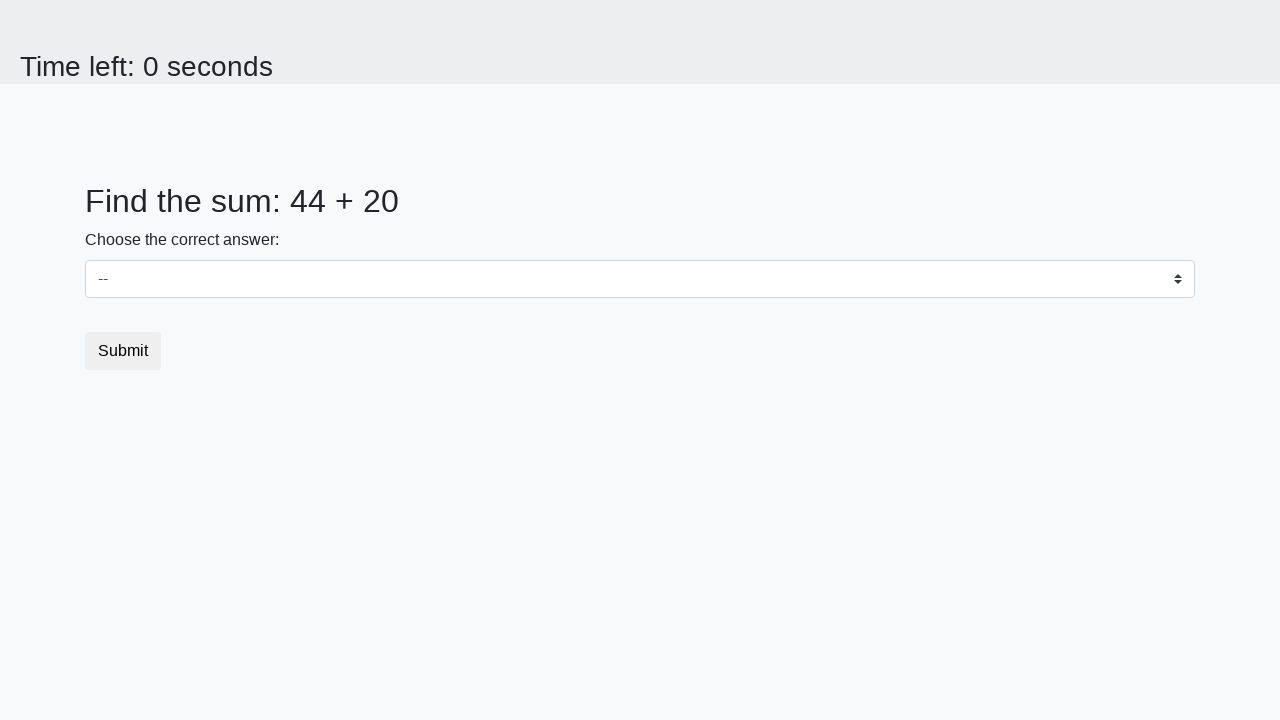

Extracted first number from #num1 element
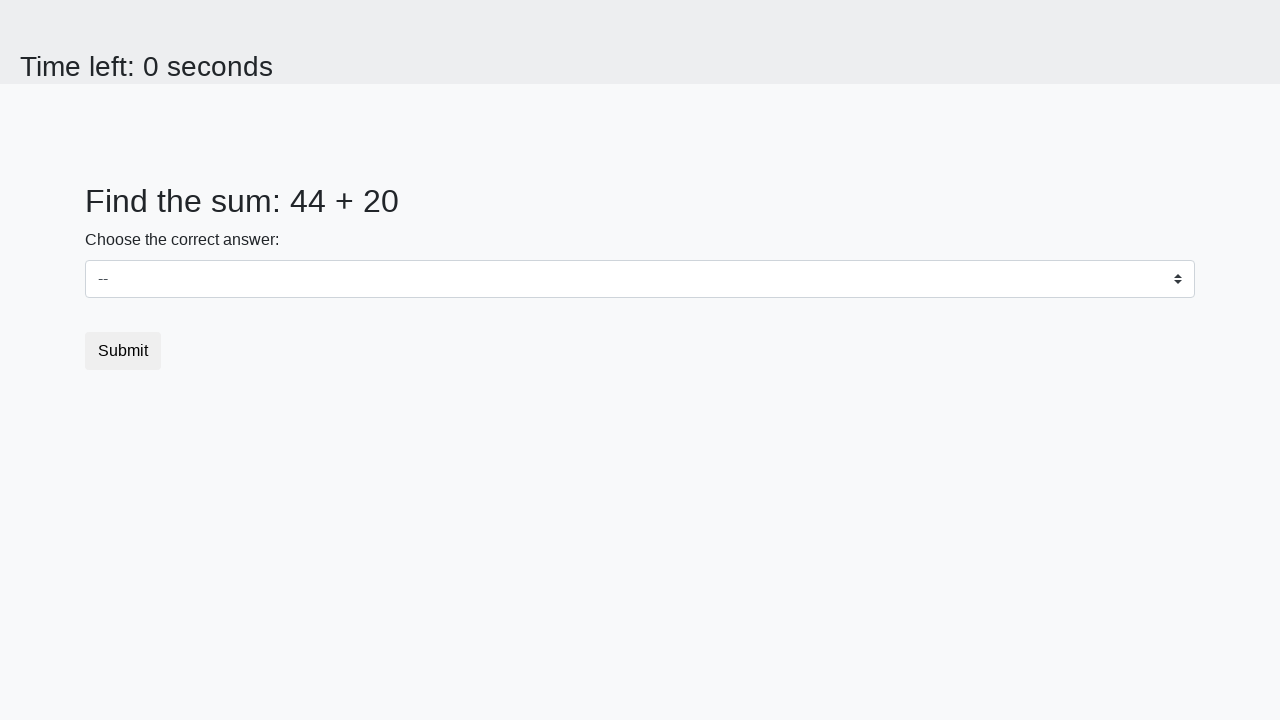

Converted first number to integer
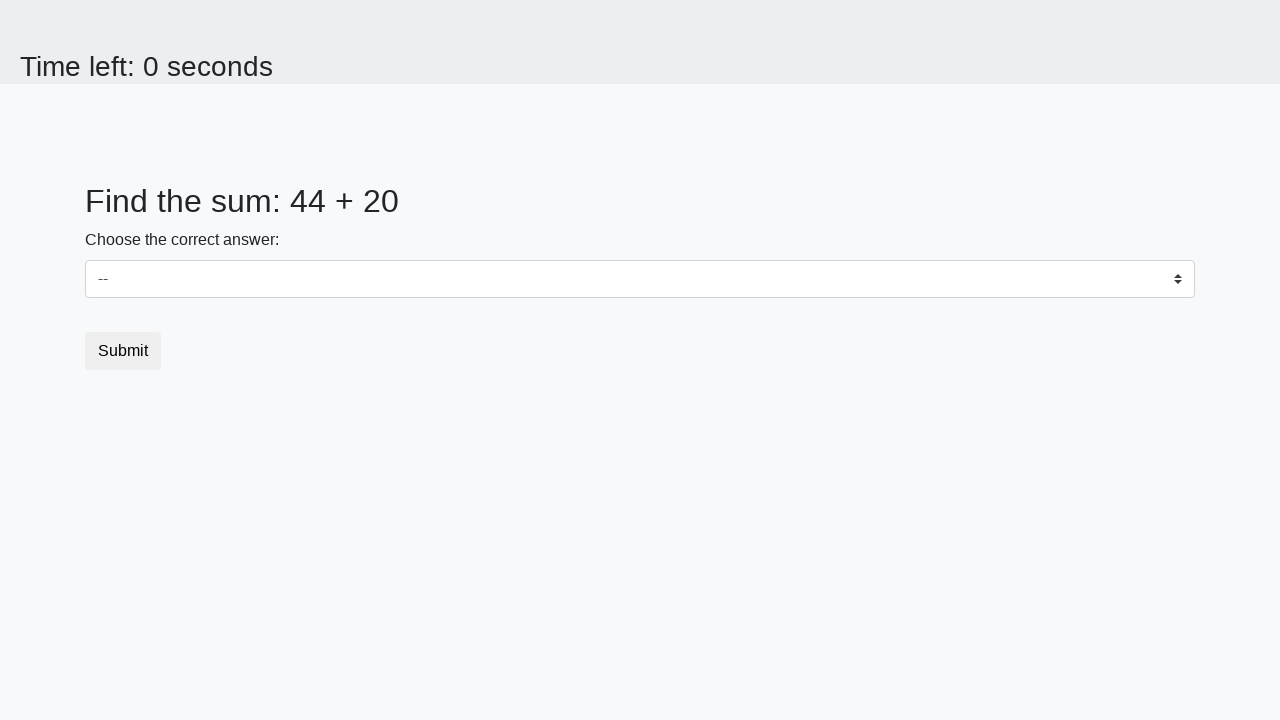

Extracted second number from #num2 element
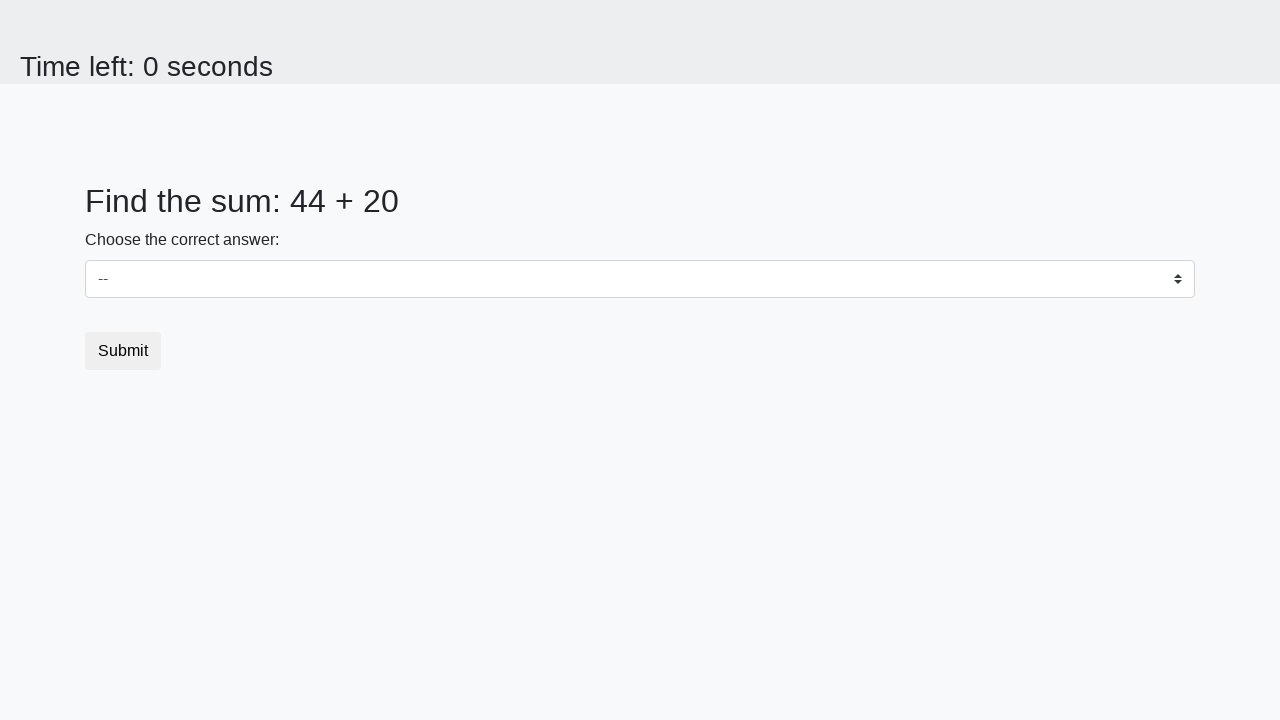

Converted second number to integer
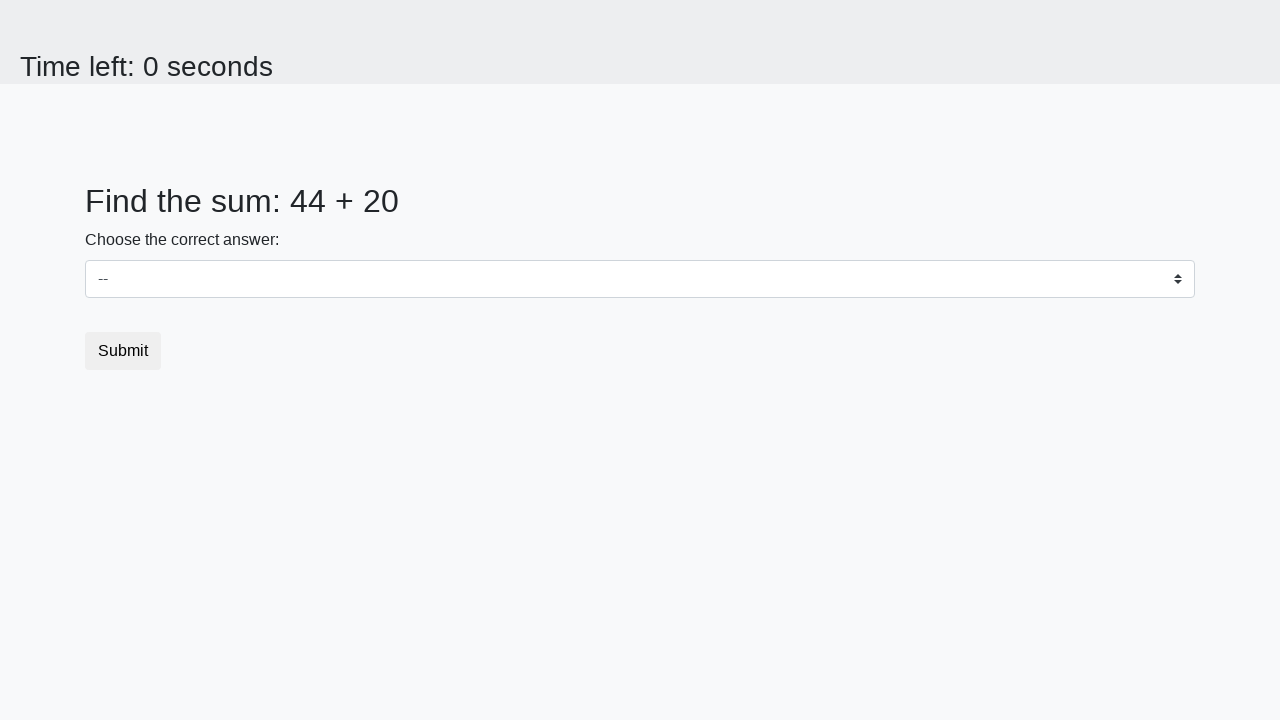

Calculated sum: 44 + 20 = 64
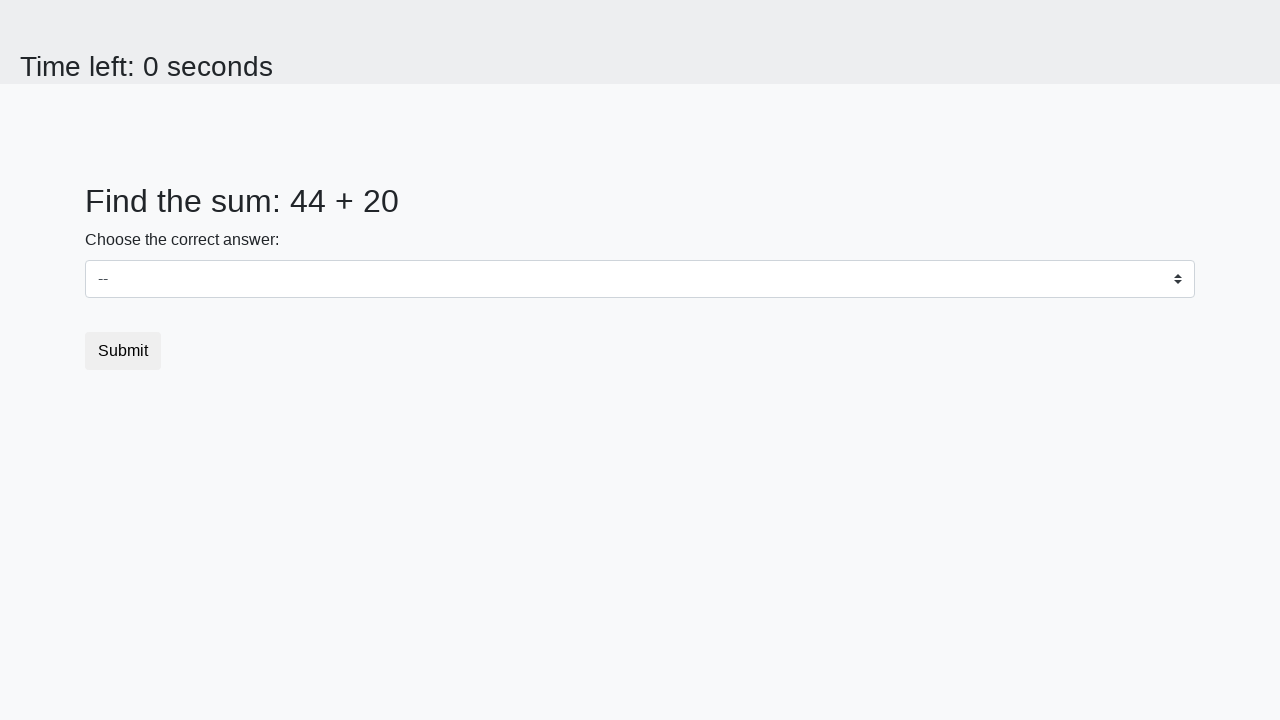

Selected sum value 64 from dropdown menu on select
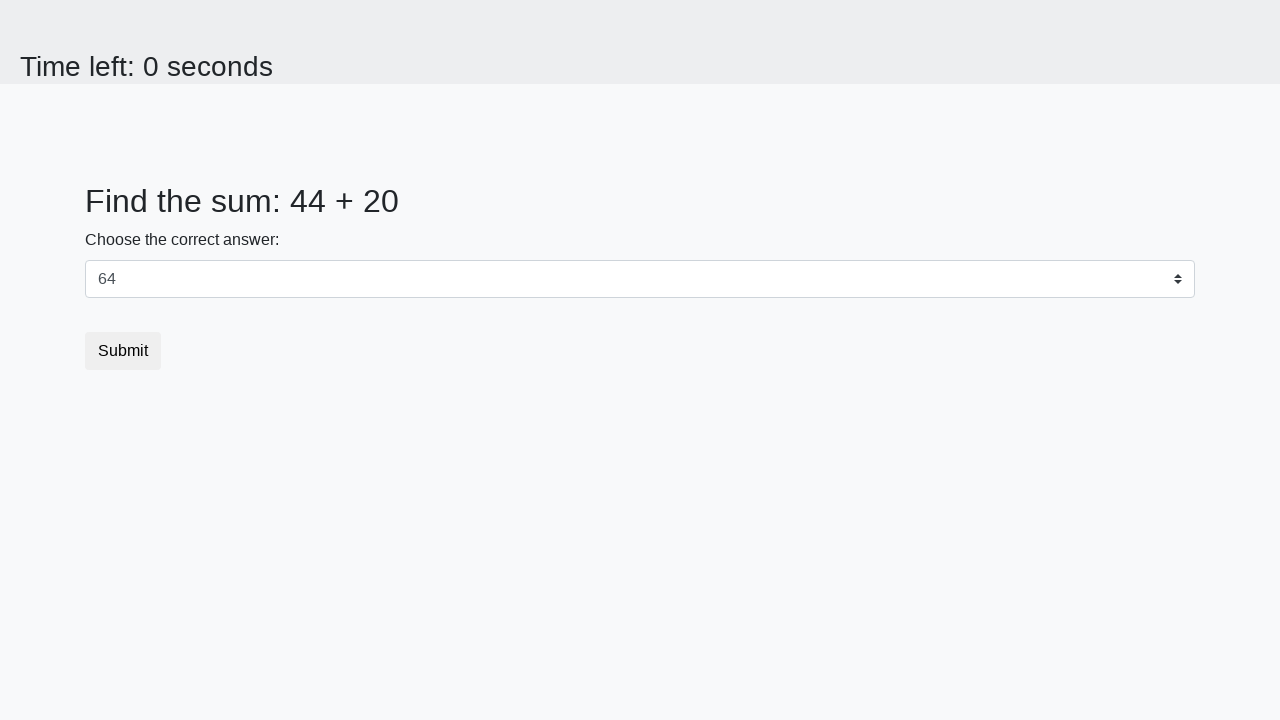

Clicked submit button at (123, 351) on button.btn
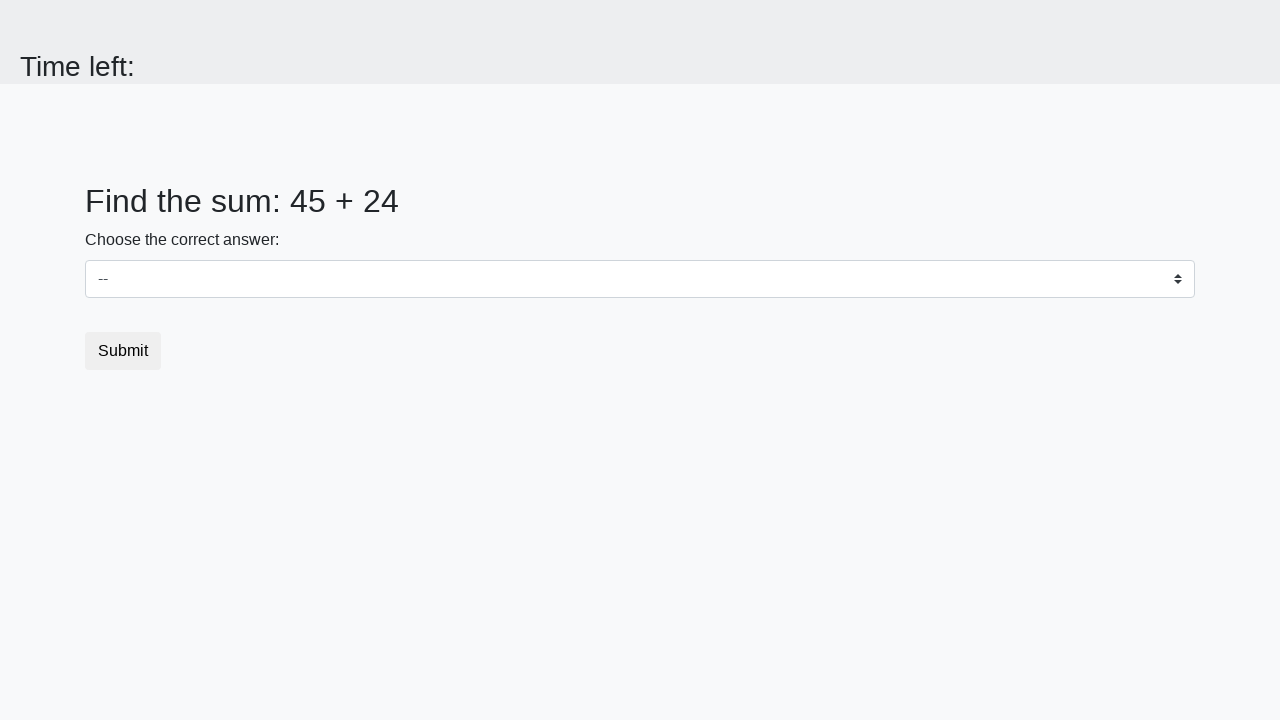

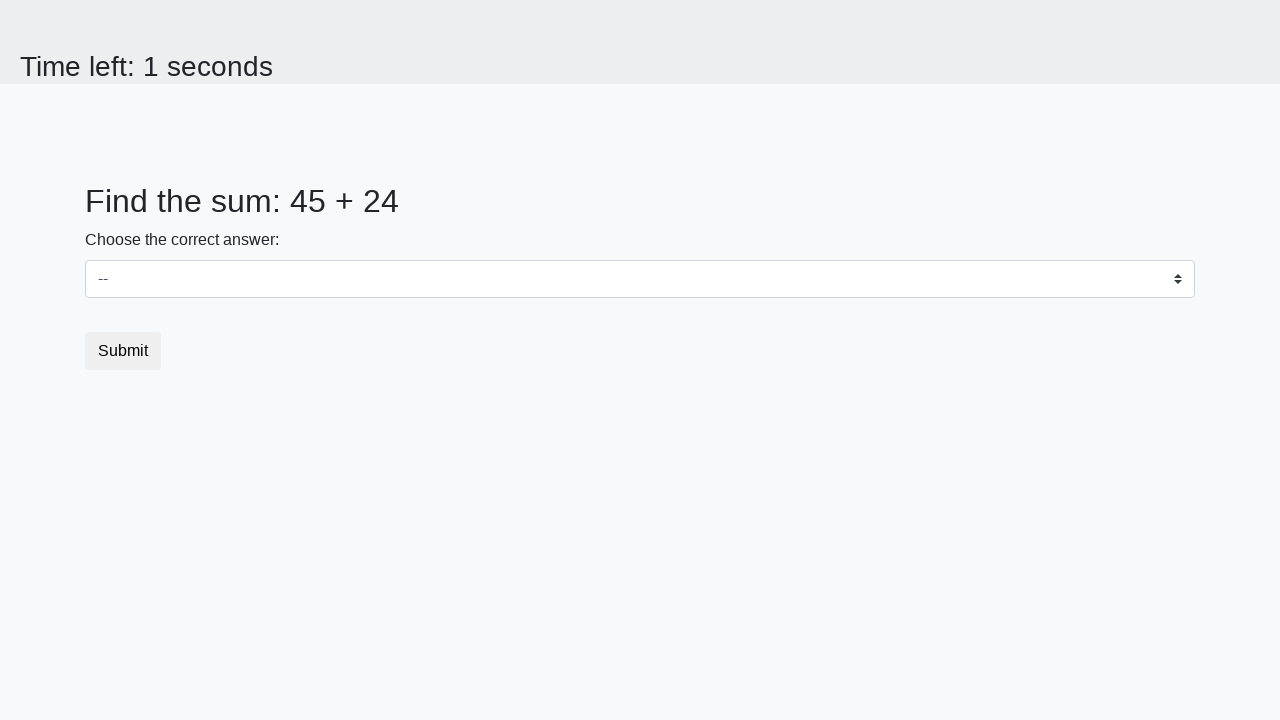